Tests JavaScript alert handling by triggering three types of alerts (simple alert, confirm dialog, and prompt dialog) and interacting with each one - accepting, dismissing, and entering text respectively.

Starting URL: https://the-internet.herokuapp.com/javascript_alerts

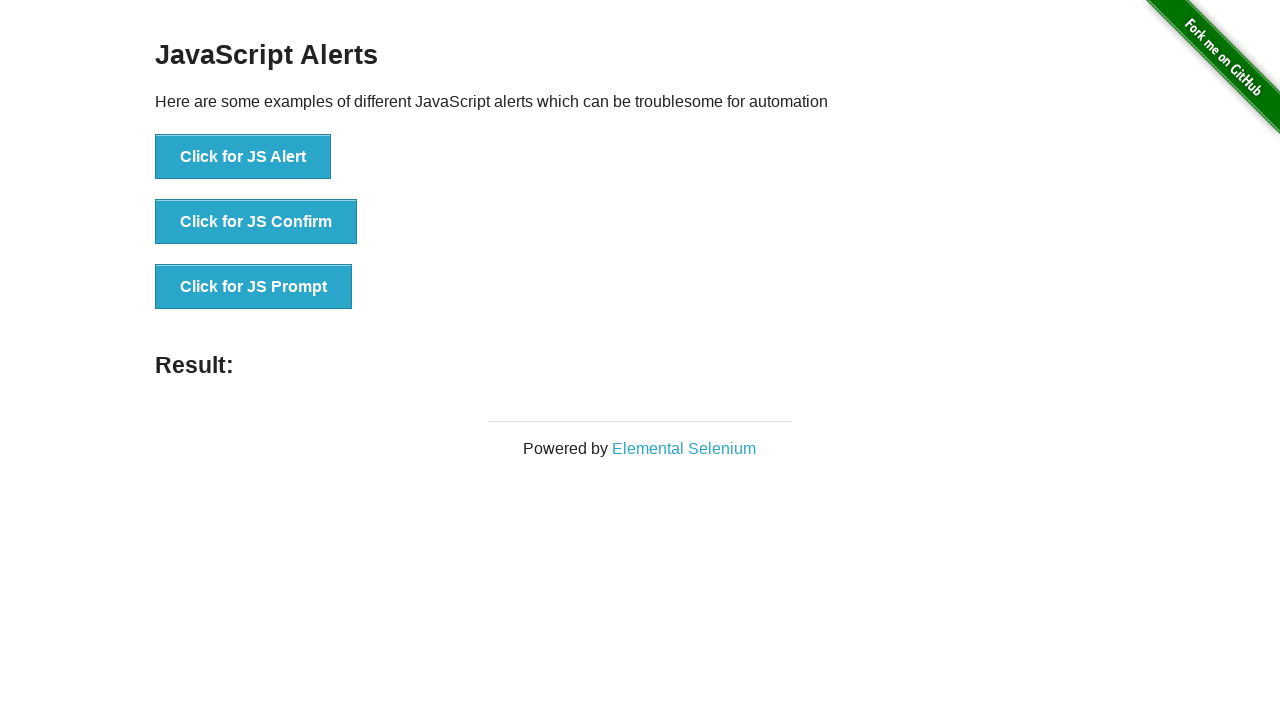

Clicked simple alert button at (243, 157) on button[onclick='jsAlert()']
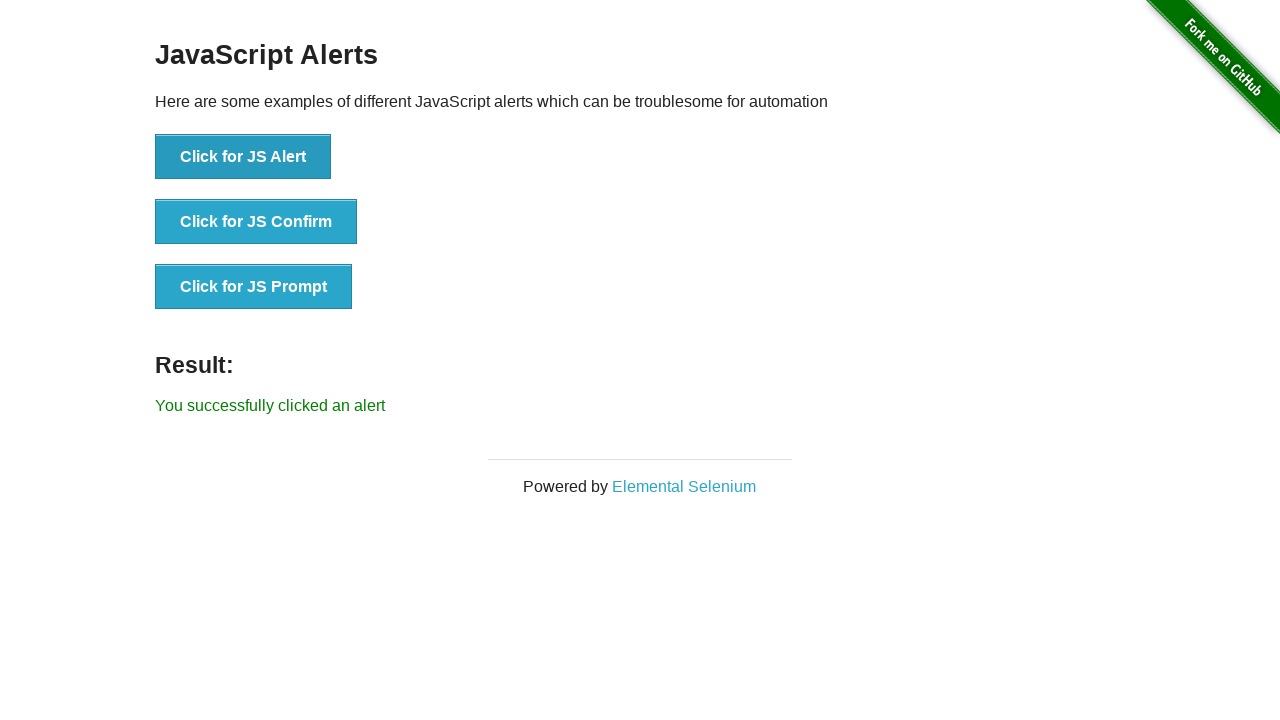

Set up dialog handler to accept alerts
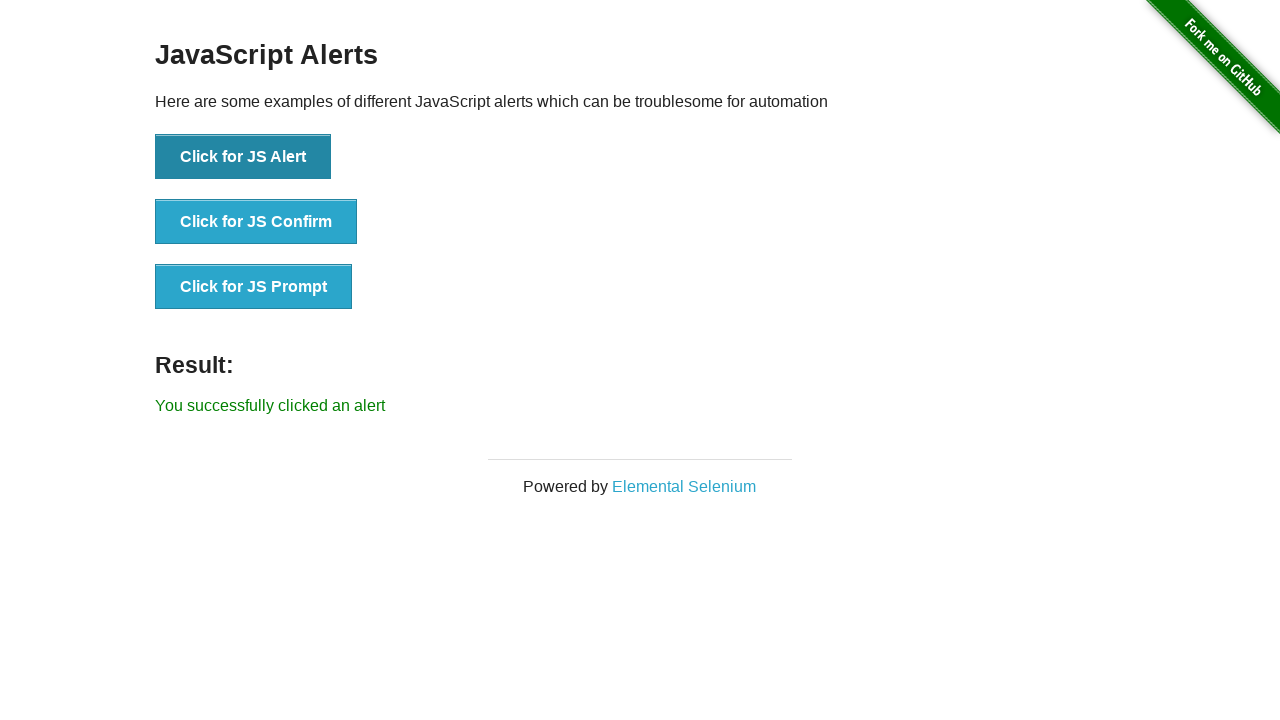

Waited for simple alert to be accepted
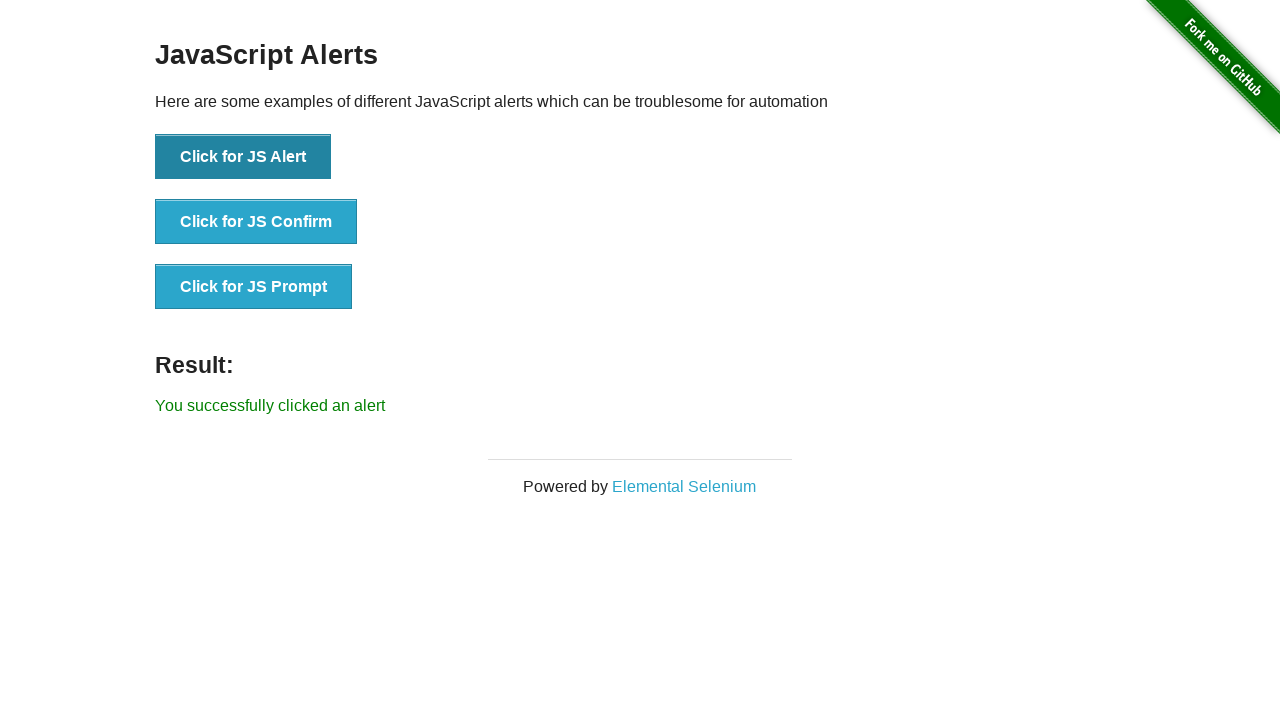

Clicked confirm dialog button at (256, 222) on button[onclick='jsConfirm()']
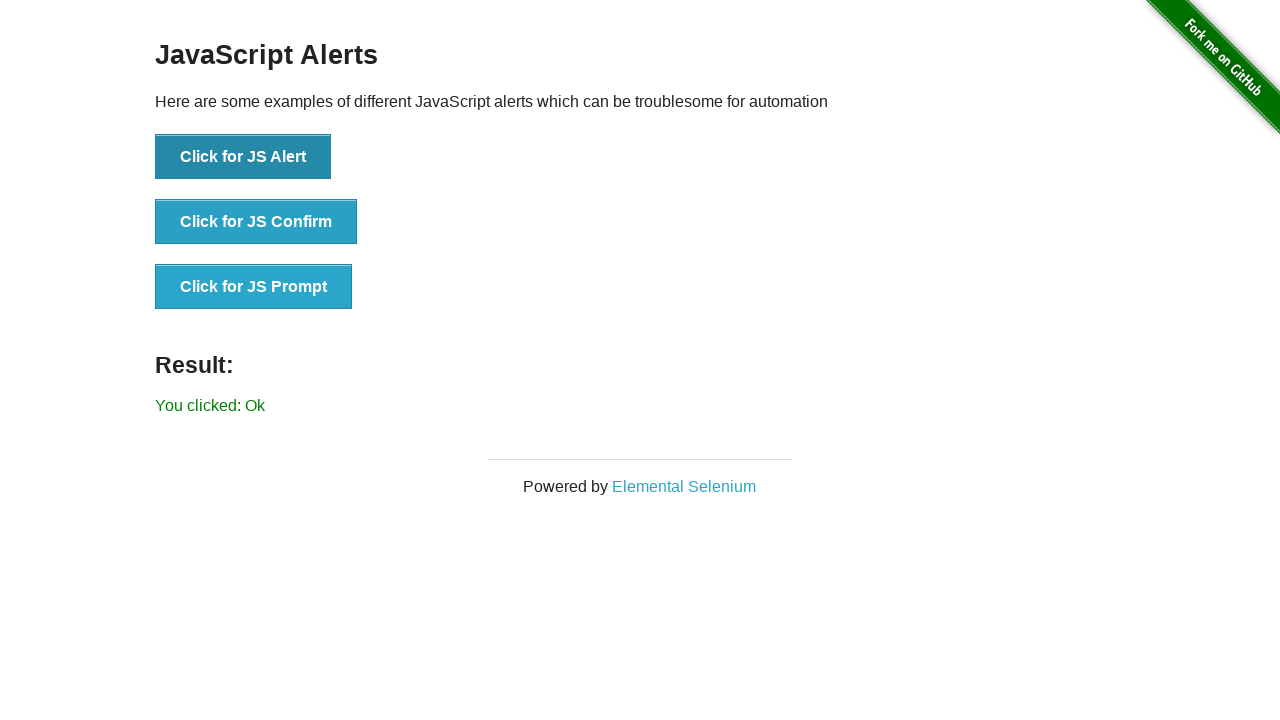

Set up dialog handler to dismiss confirm dialog
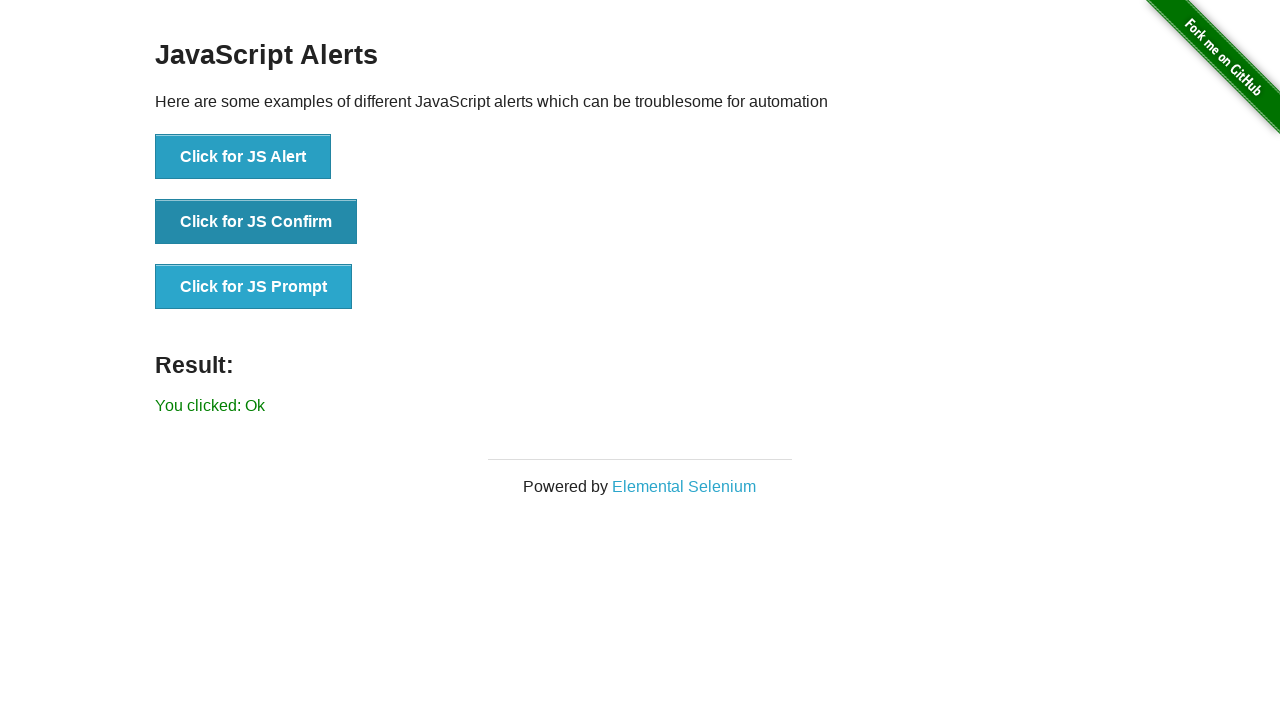

Waited for confirm dialog to be dismissed
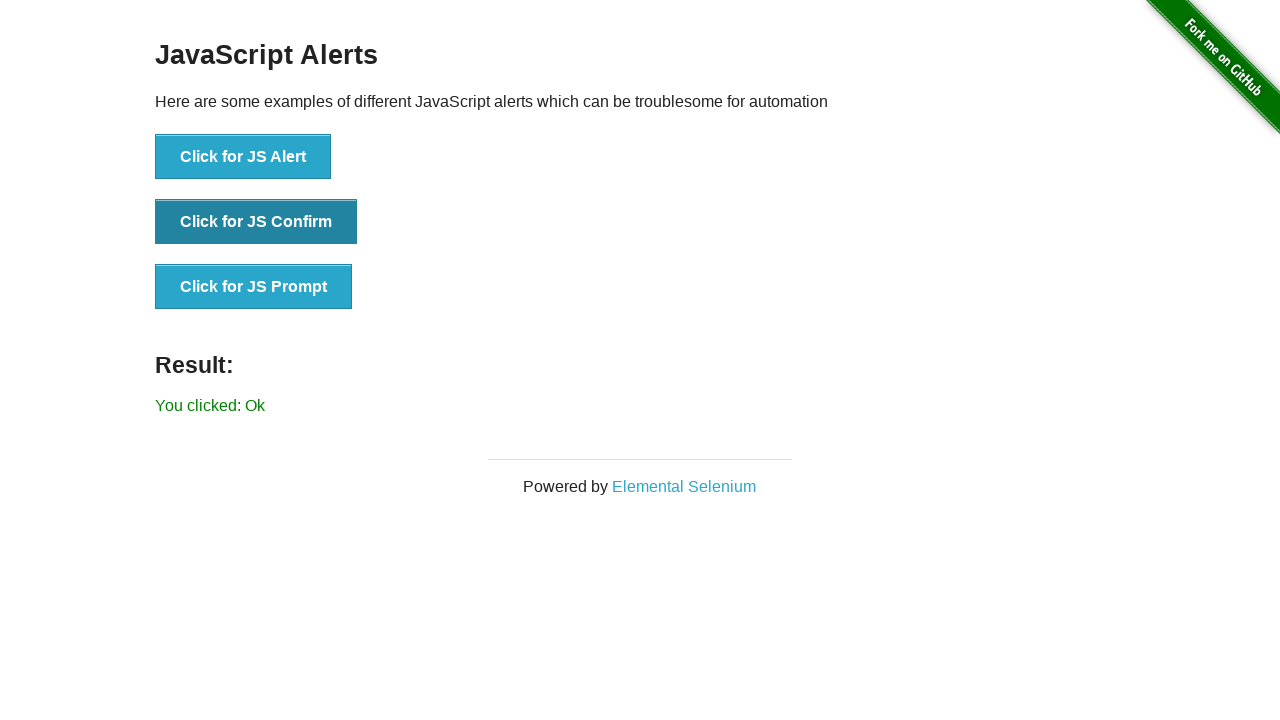

Clicked prompt dialog button at (254, 287) on button[onclick='jsPrompt()']
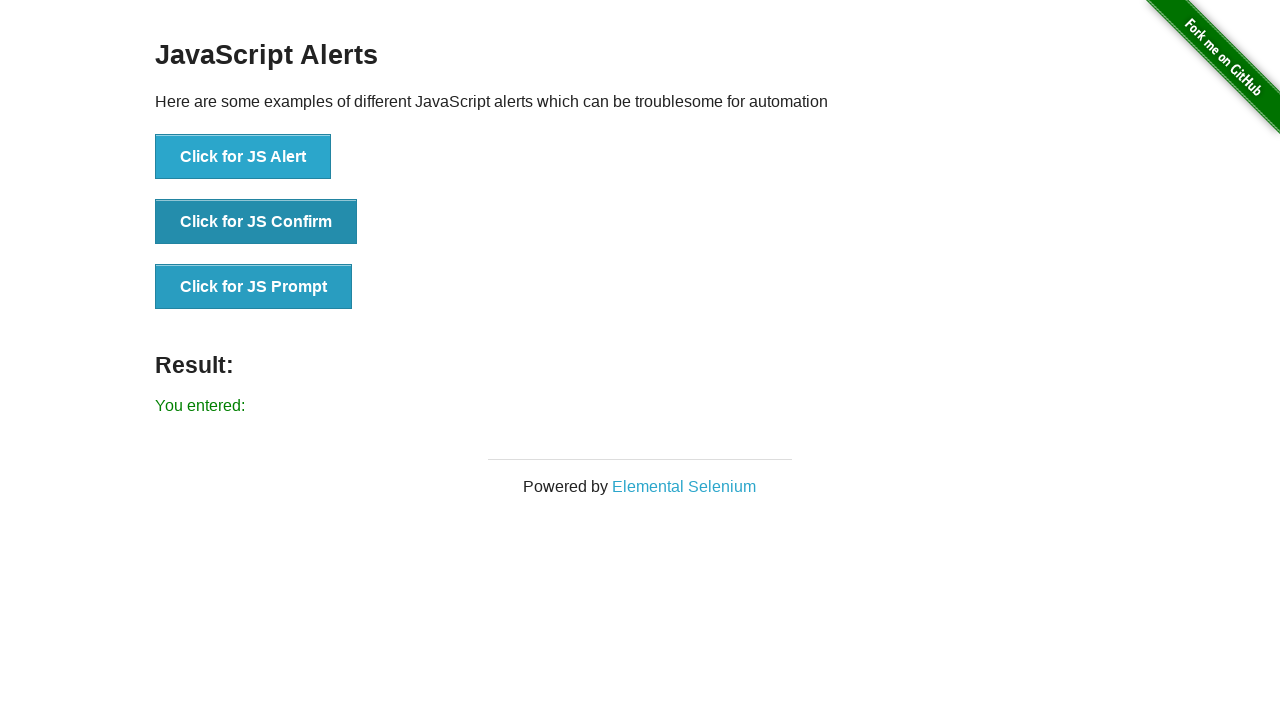

Set up dialog handler to enter text and accept prompt
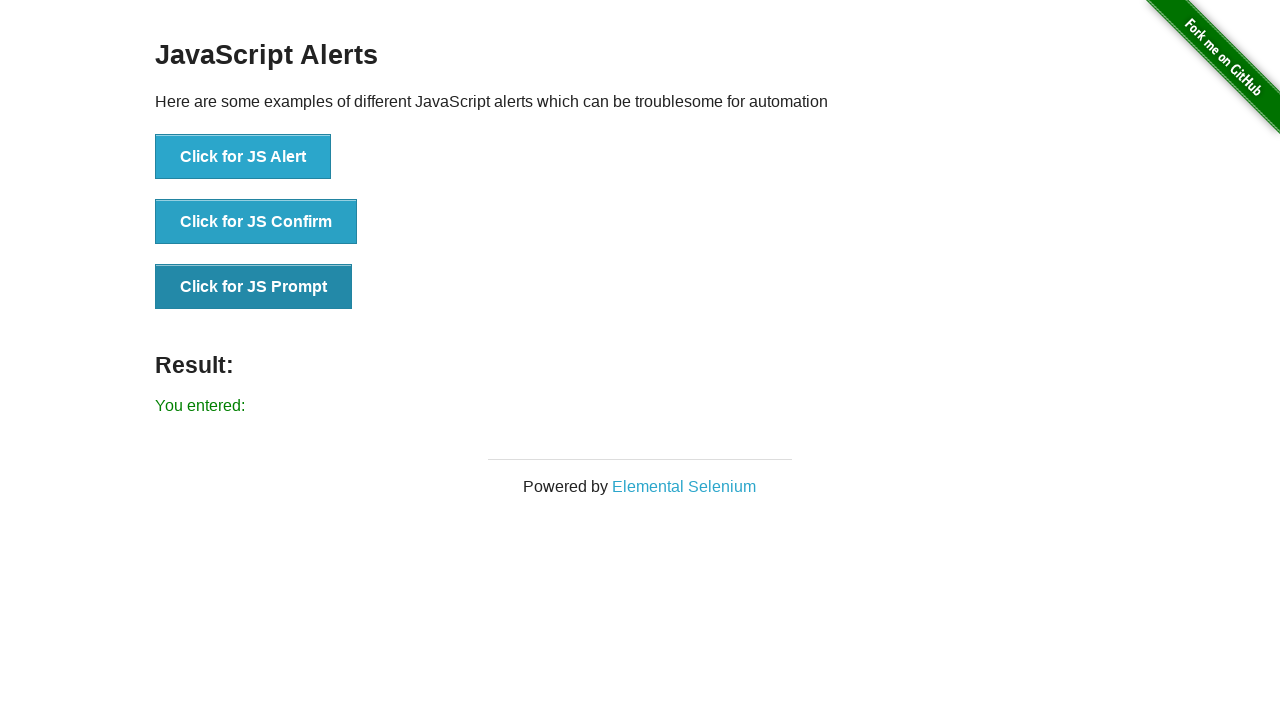

Waited for prompt dialog to be accepted with 'Hello' text
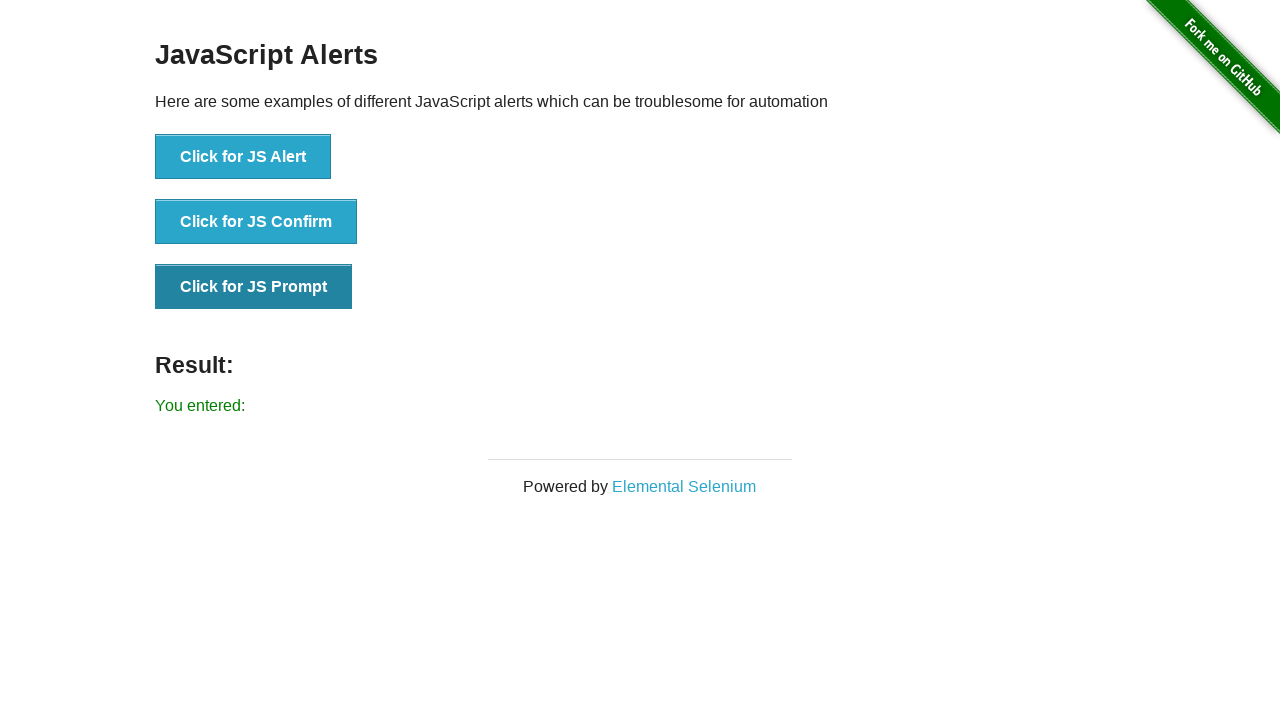

Verified result element is present on page
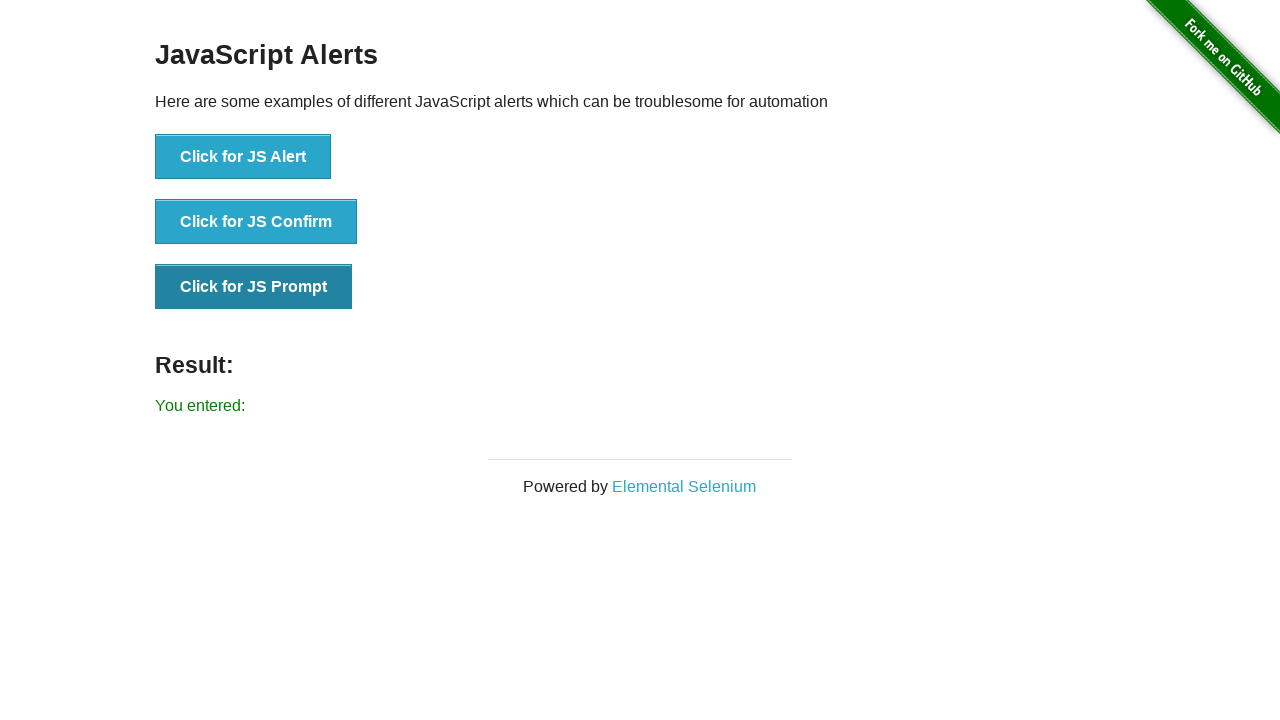

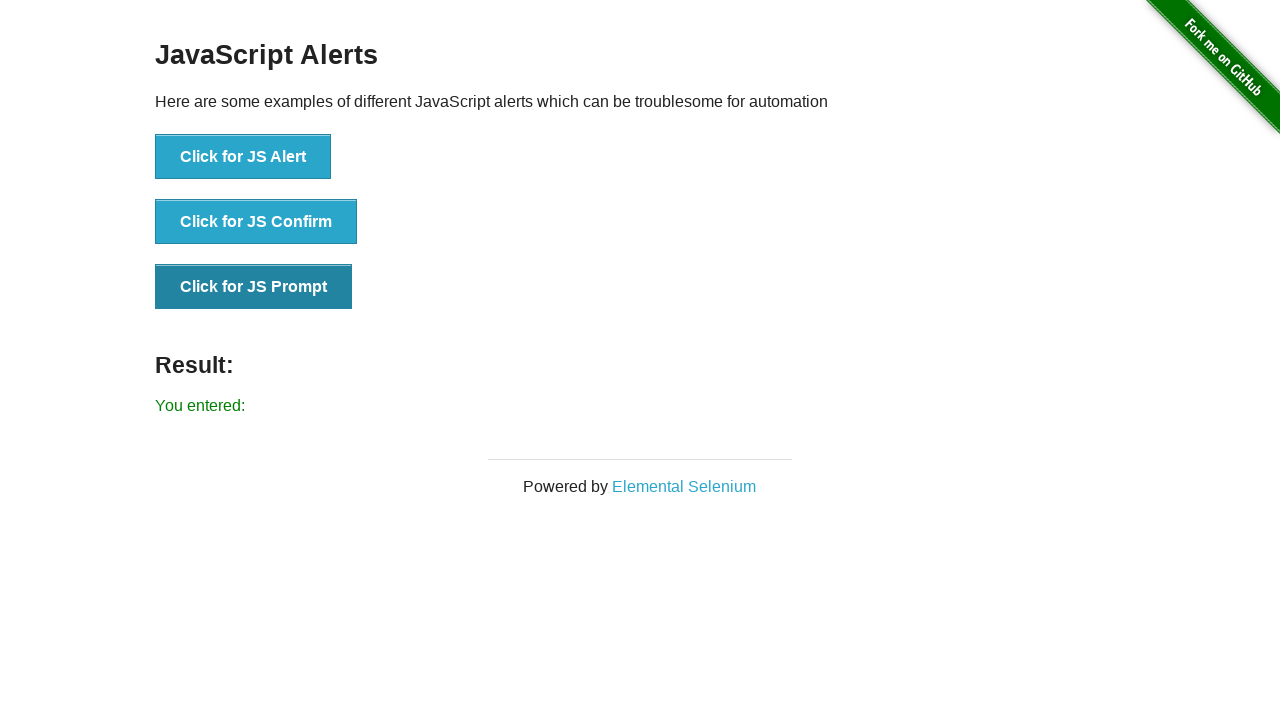